Navigates to the ExactSpace website and verifies that links are present and accessible on the page

Starting URL: https://exactspace.co/

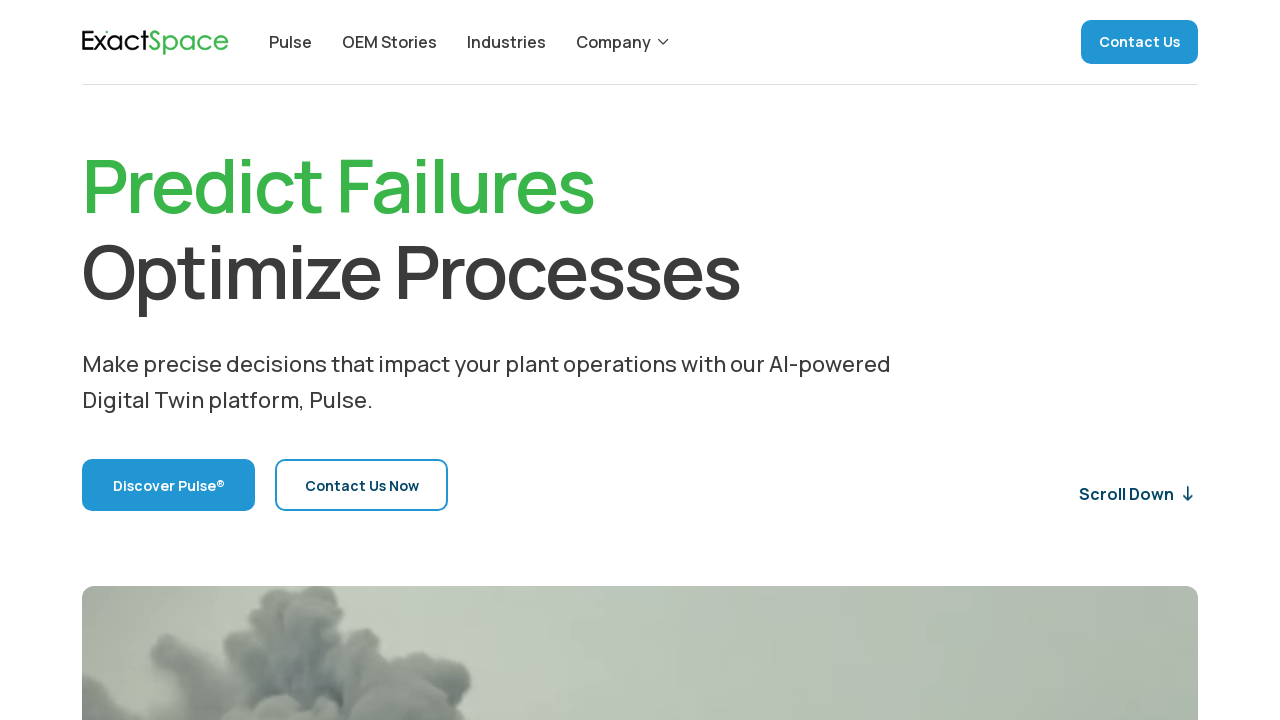

Navigated to ExactSpace website at https://exactspace.co/
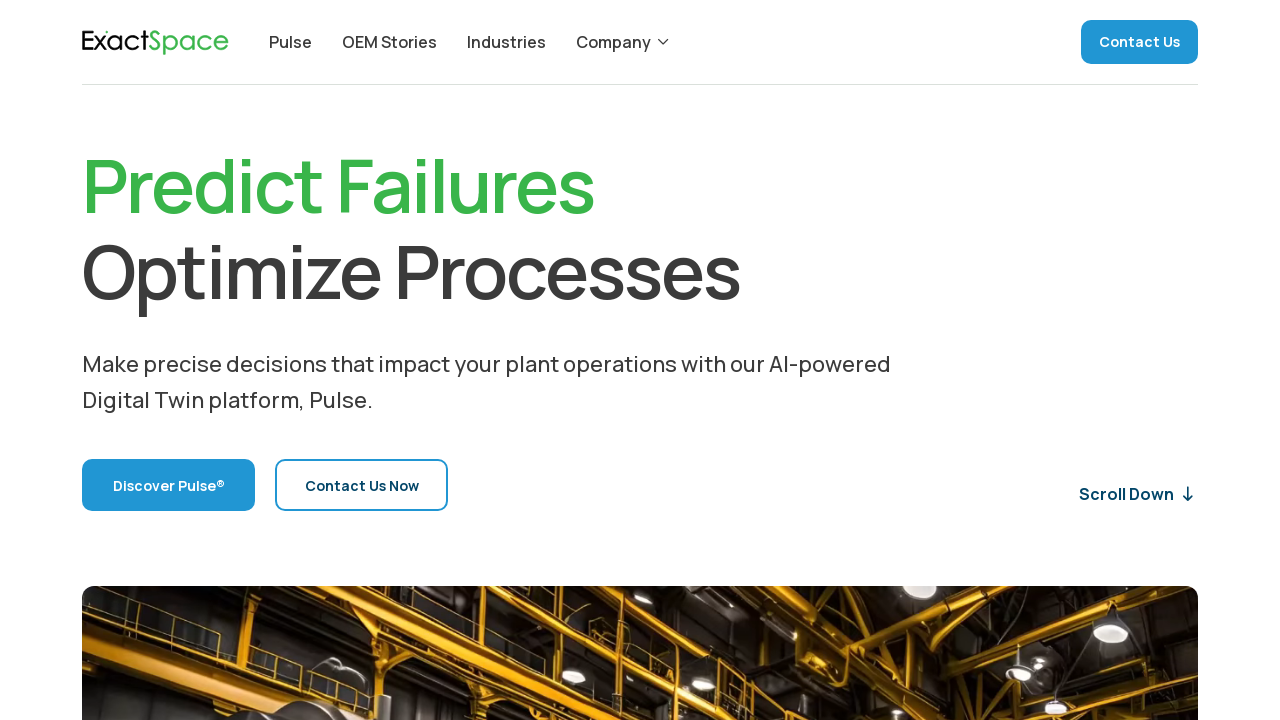

Page fully loaded - networkidle state reached
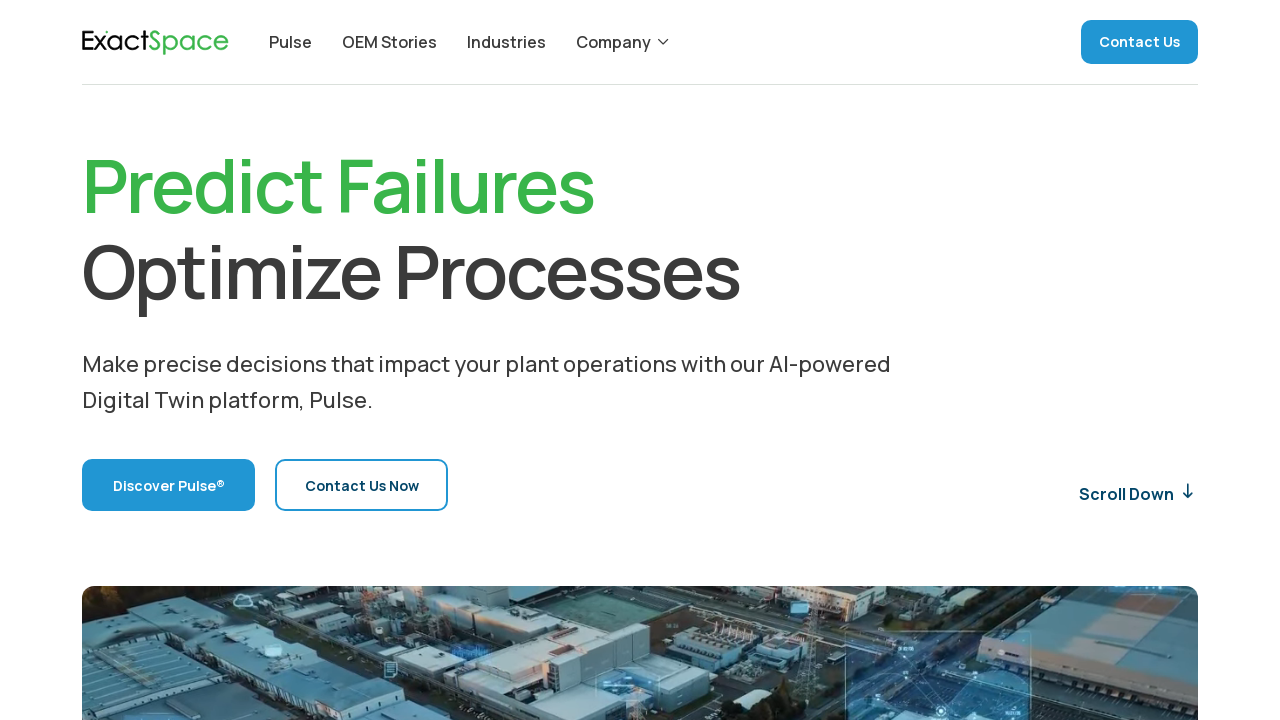

Found 45 links with href attribute on the page
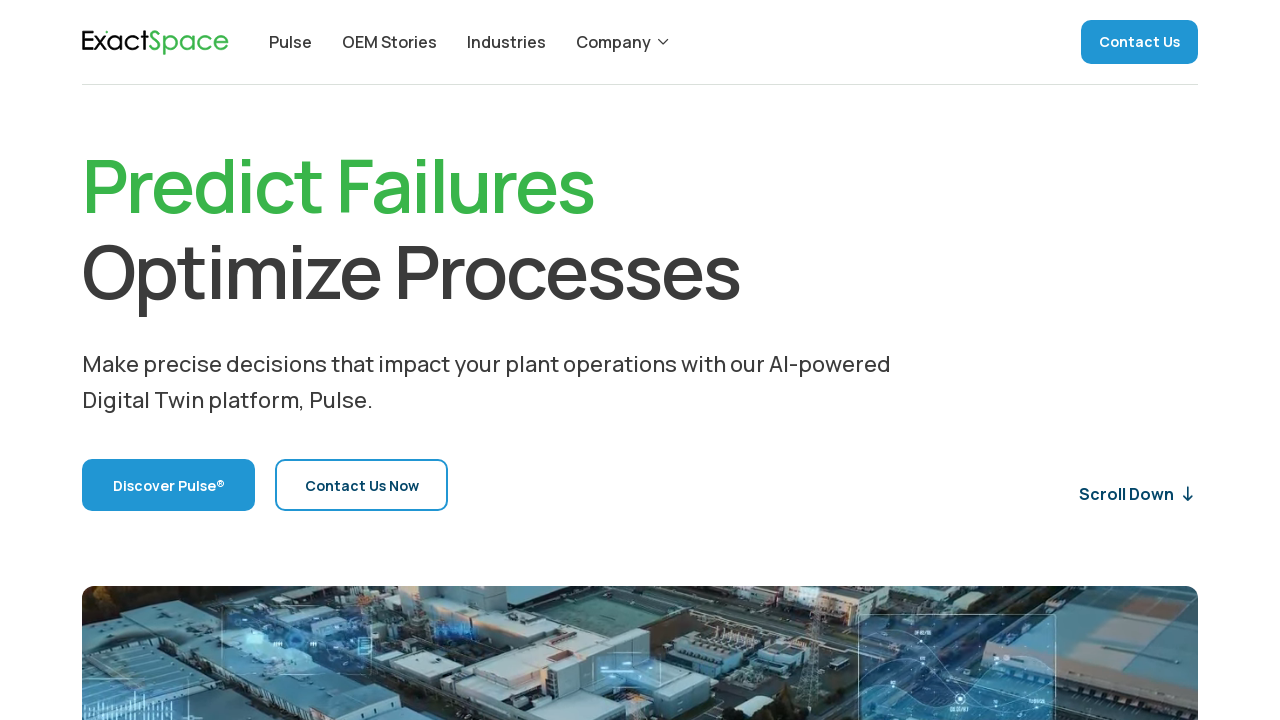

Links are present on the page - verification passed
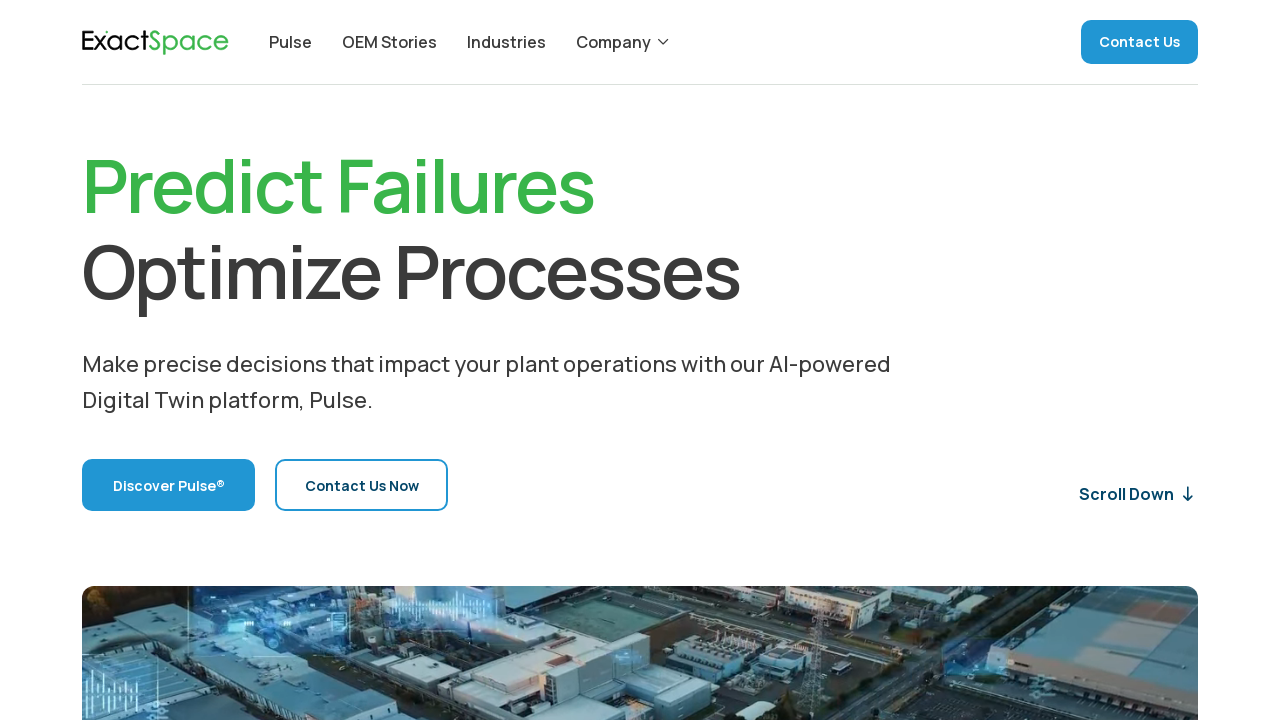

Clicked on the first visible link to verify accessibility at (155, 42) on a[href] >> nth=0
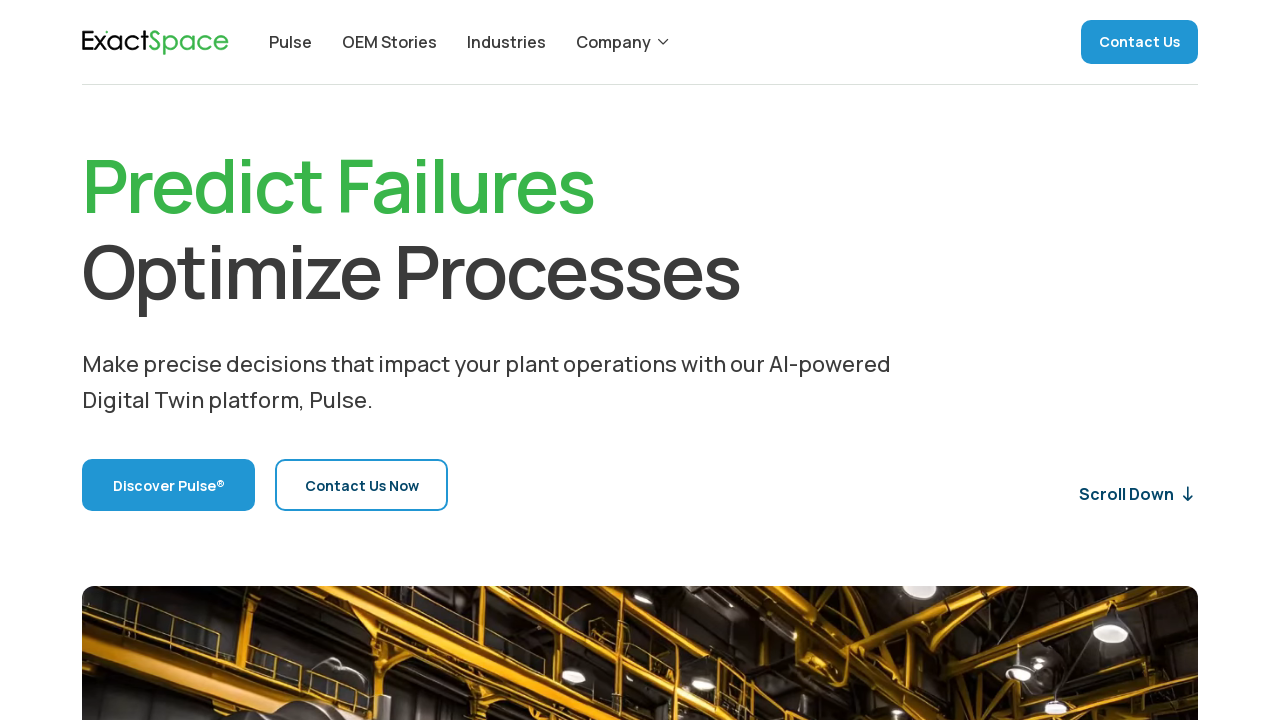

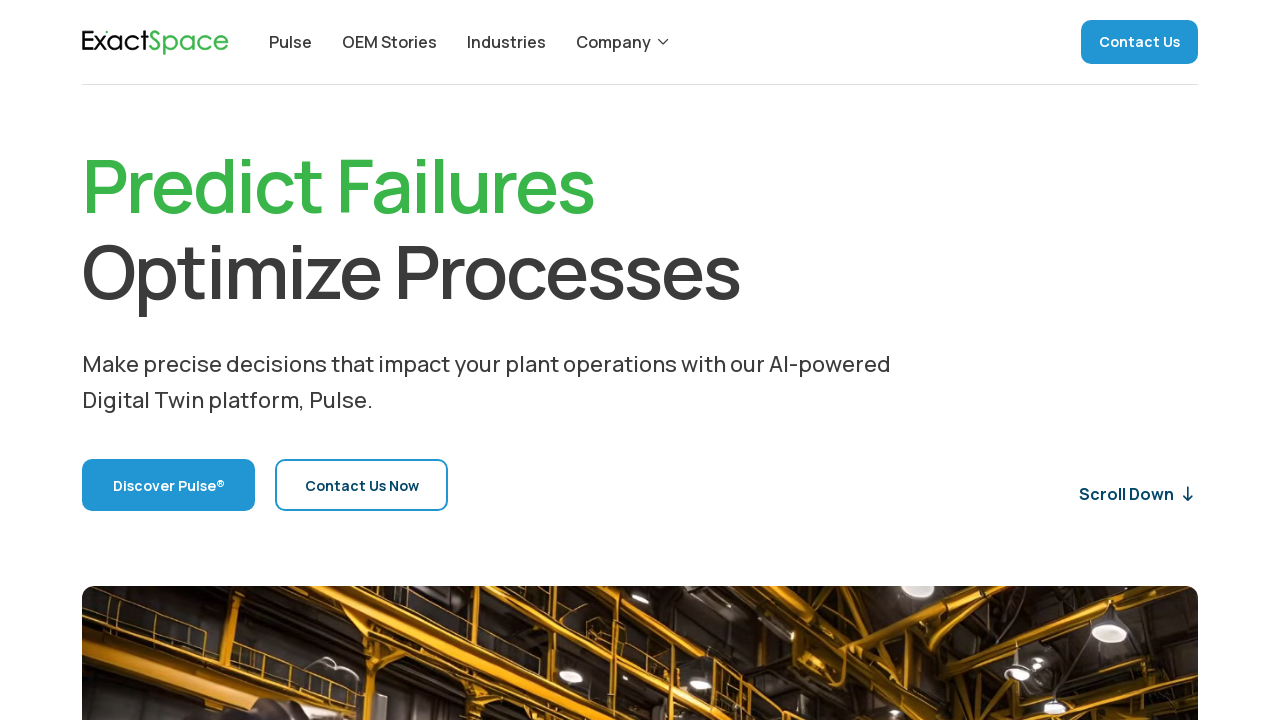